Verifies that the page title is "OrangeHRM" on the login page.

Starting URL: https://opensource-demo.orangehrmlive.com/web/index.php/auth/login

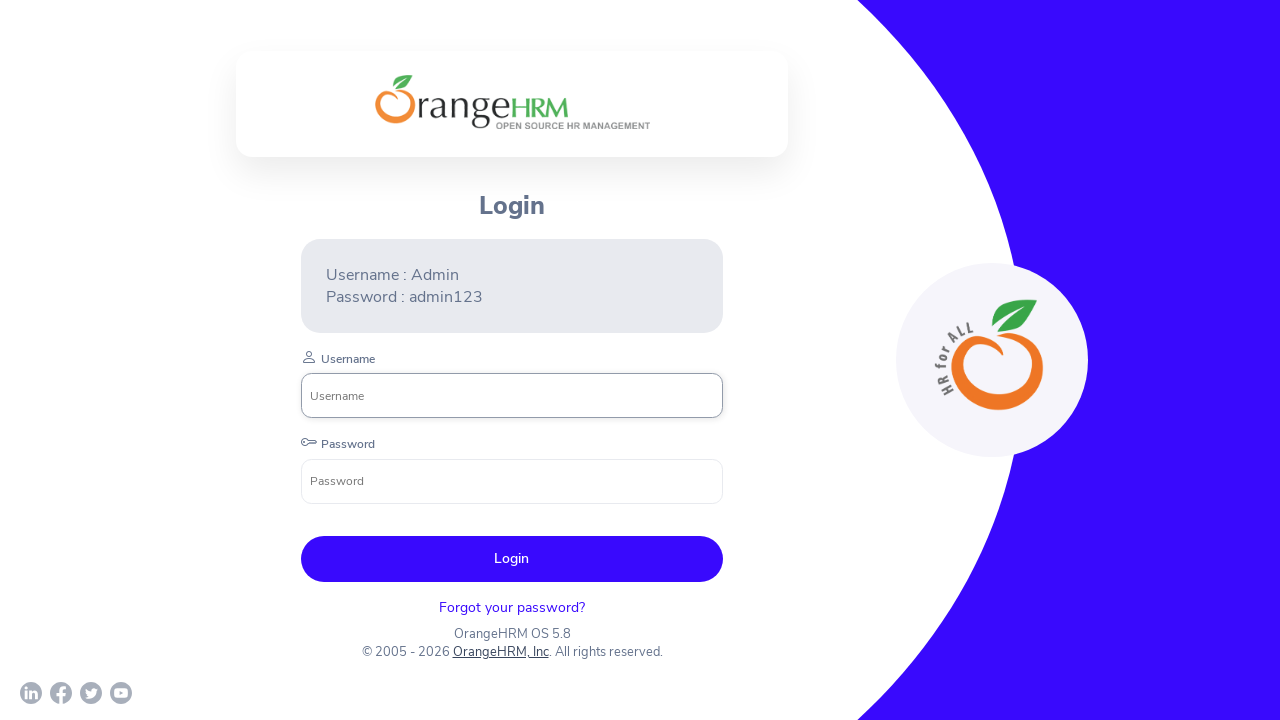

Waited for page to fully load (domcontentloaded)
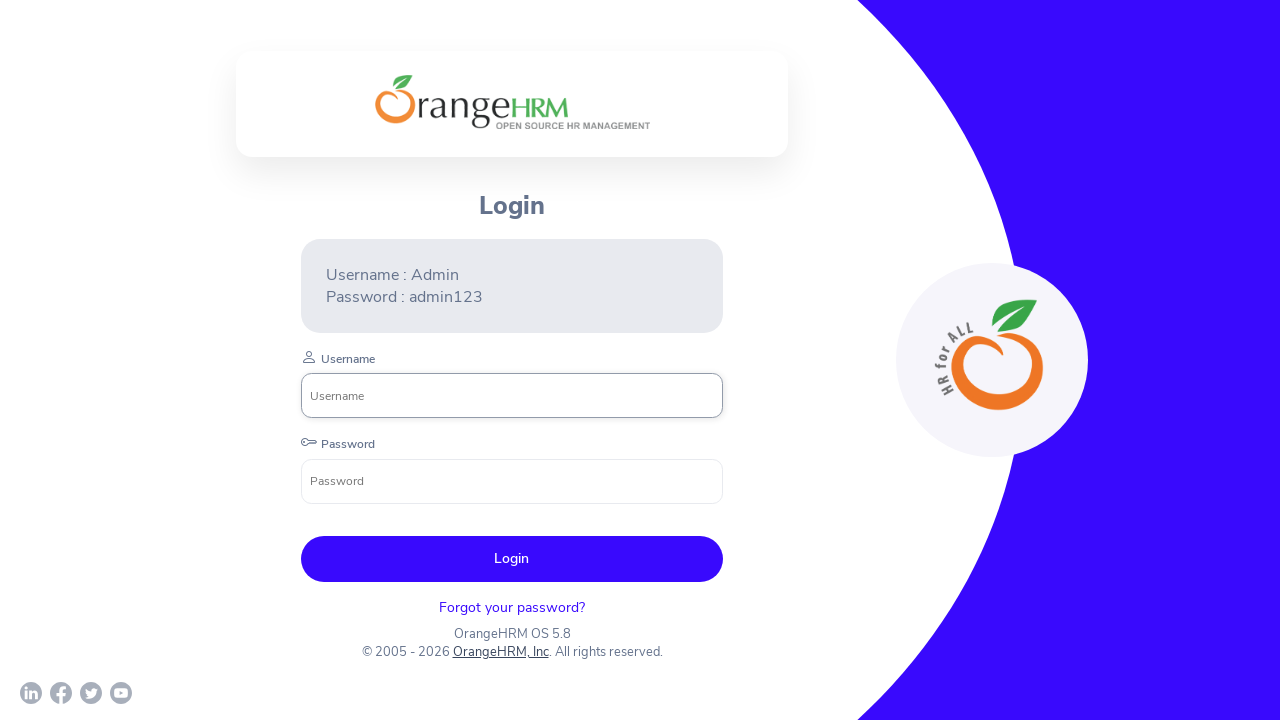

Verified page title is 'OrangeHRM'
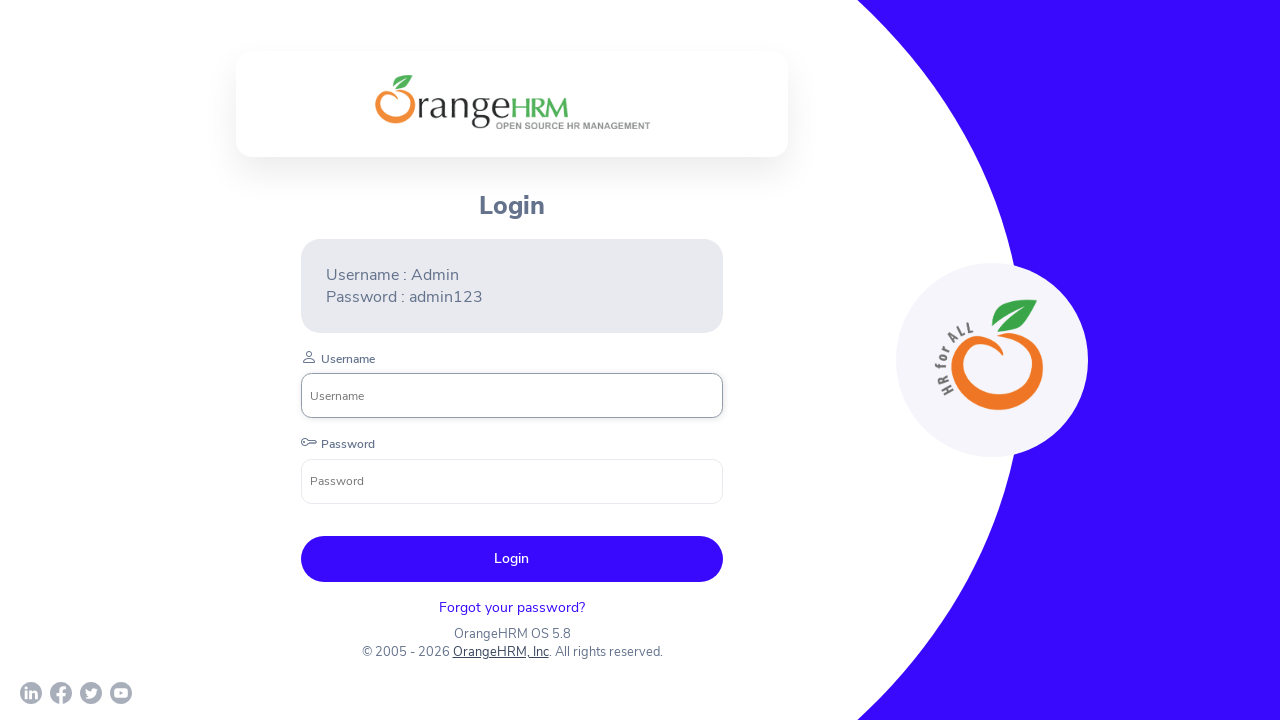

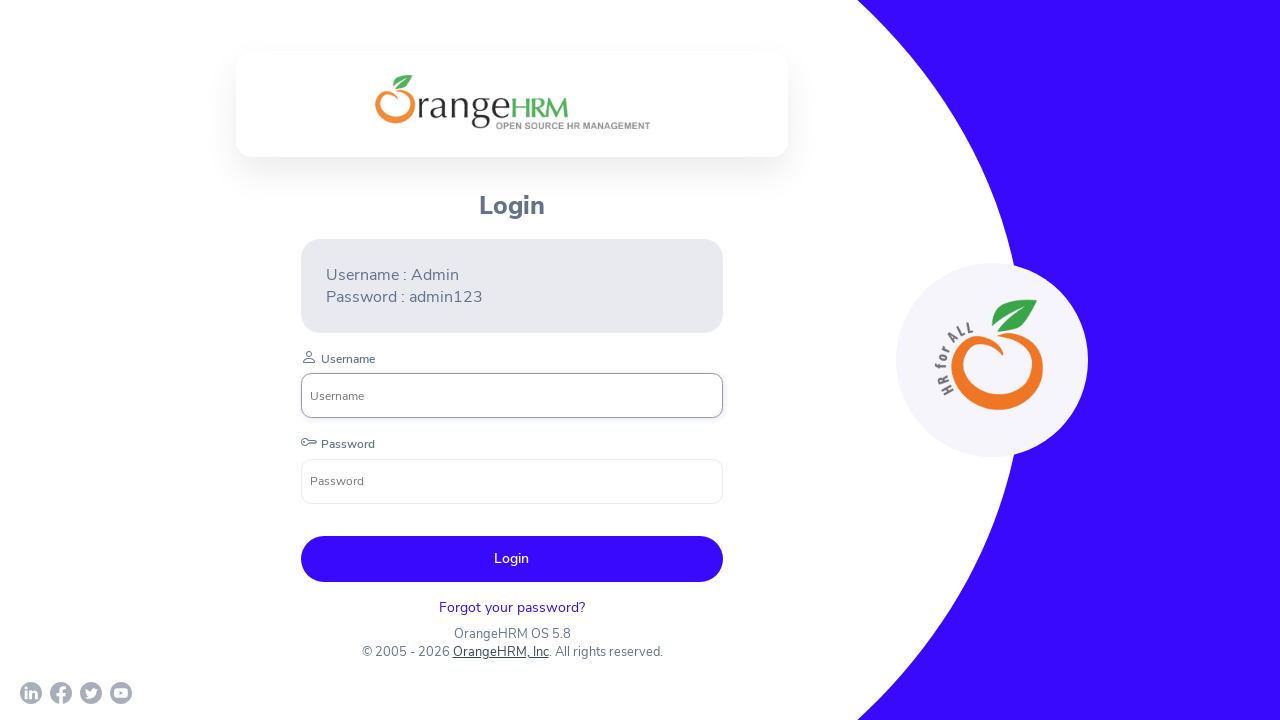